Verifies that the page URL matches the expected URL after navigation

Starting URL: https://rahulshettyacademy.com/seleniumPractise/#/

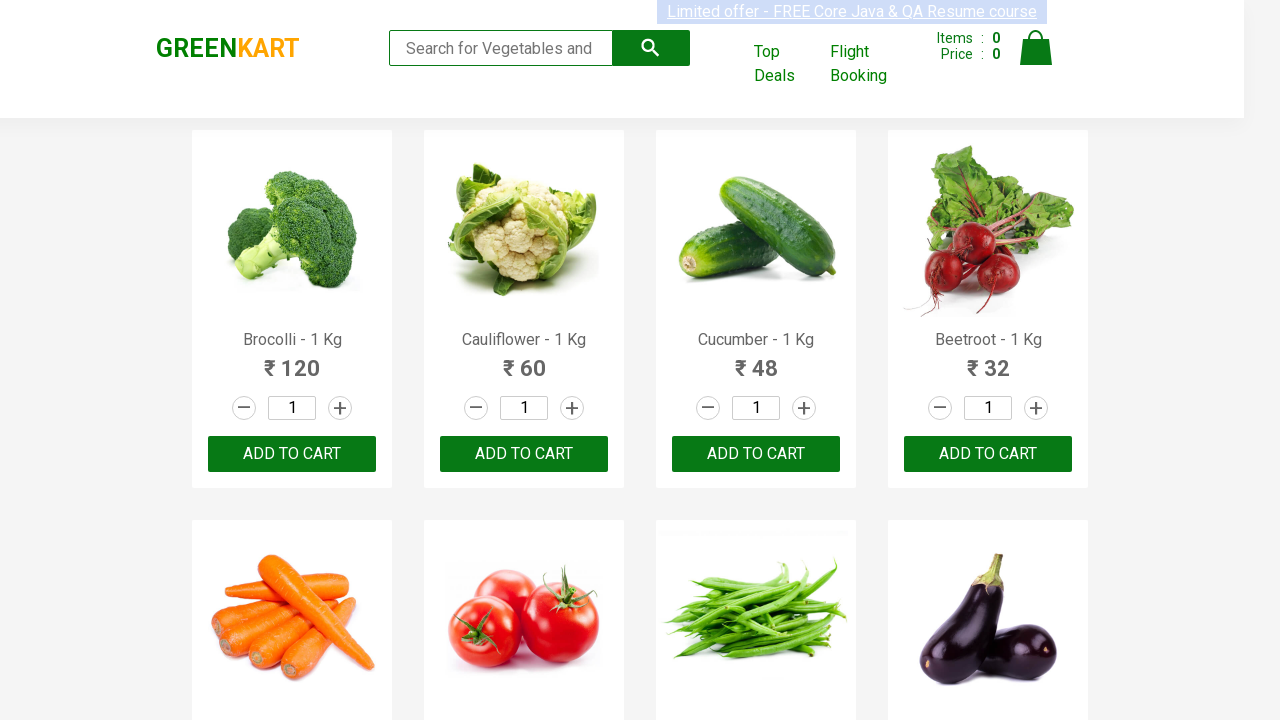

Verified that page URL matches expected URL https://rahulshettyacademy.com/seleniumPractise/#/
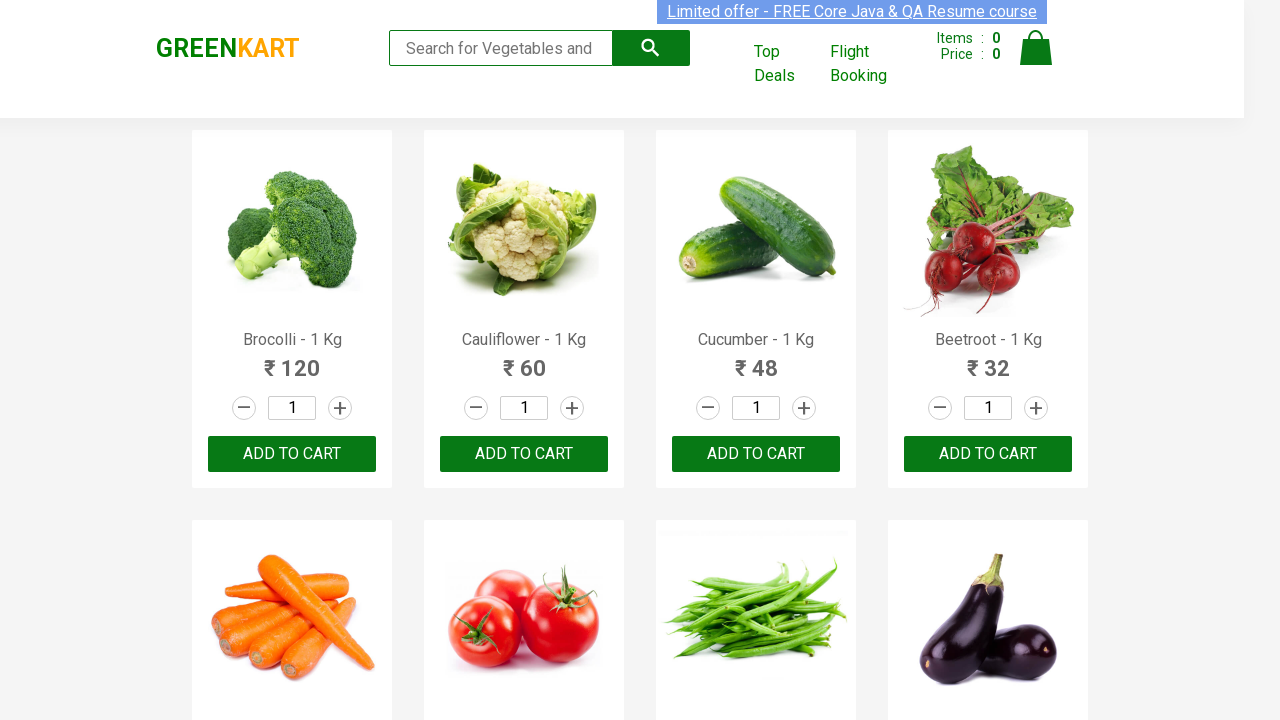

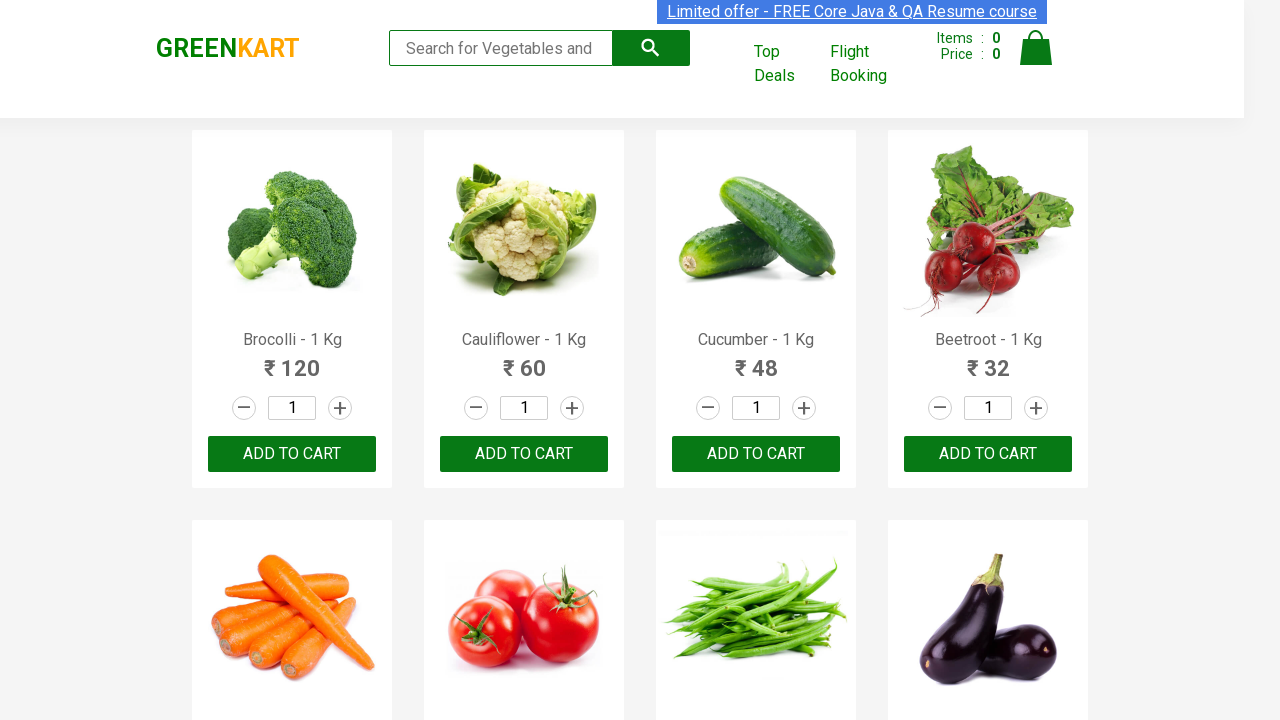